Tests checkbox functionality by clicking to check a checkbox, verifying its state, then clicking again to uncheck it and verifying the unchecked state

Starting URL: https://rahulshettyacademy.com/AutomationPractice/

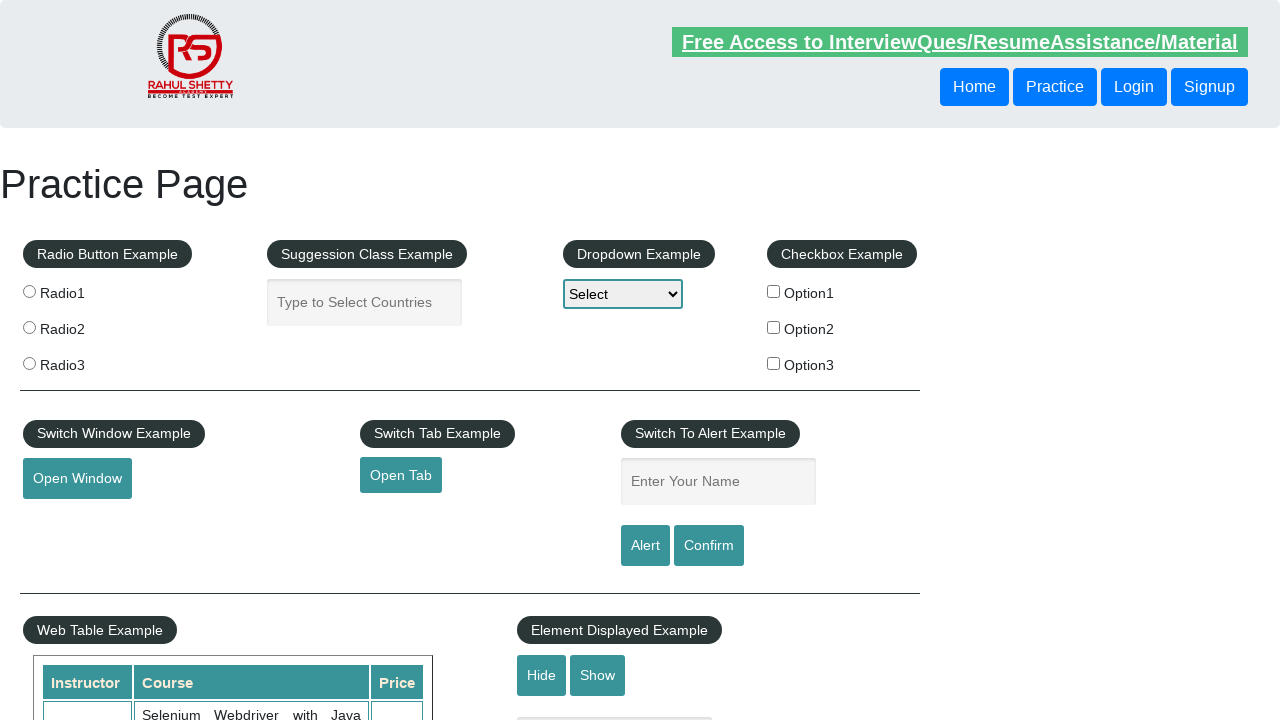

Clicked checkbox #checkBoxOption1 to check it at (774, 291) on #checkBoxOption1
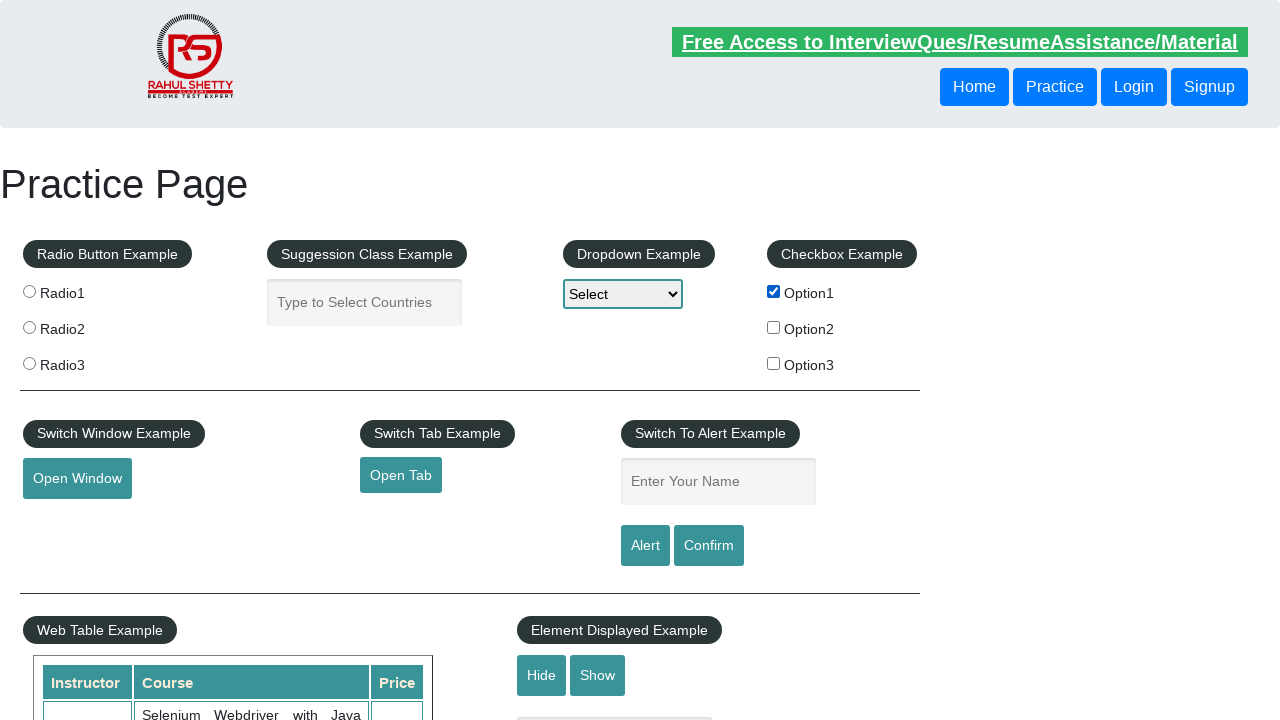

Verified checkbox #checkBoxOption1 is checked
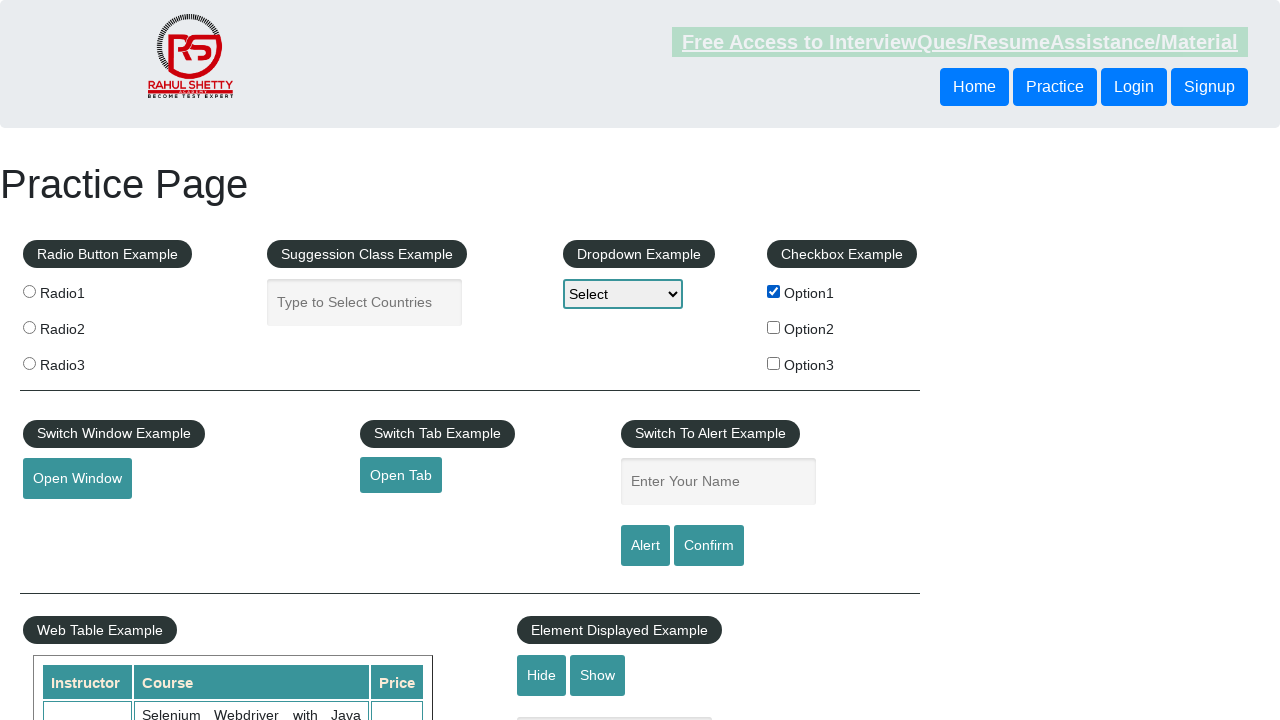

Clicked checkbox #checkBoxOption1 again to uncheck it at (774, 291) on #checkBoxOption1
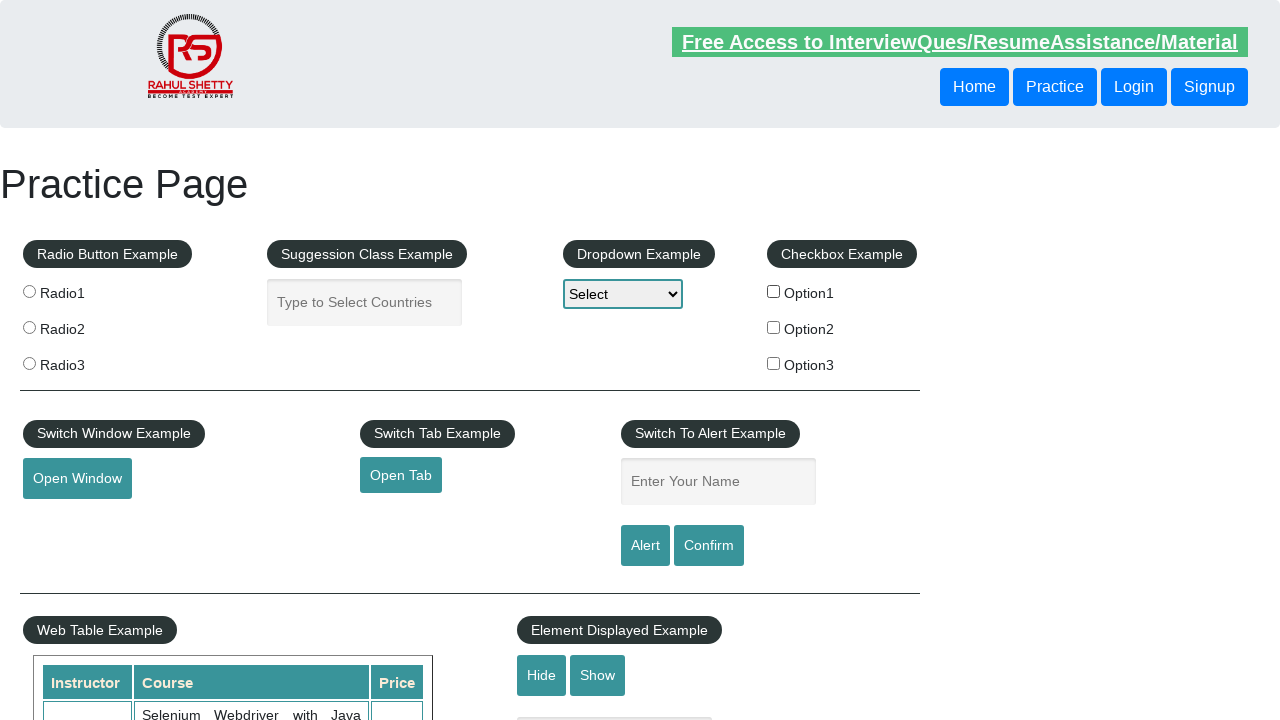

Verified checkbox #checkBoxOption1 is unchecked
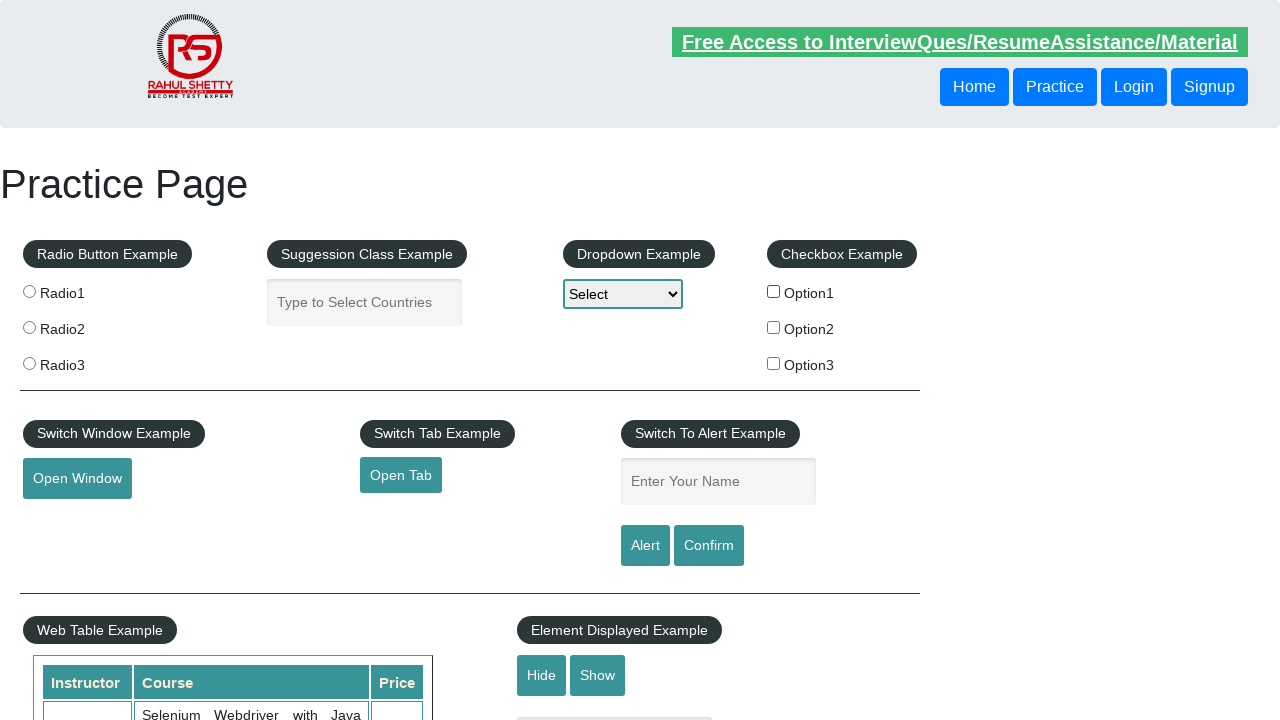

Located all checkbox elements on the page
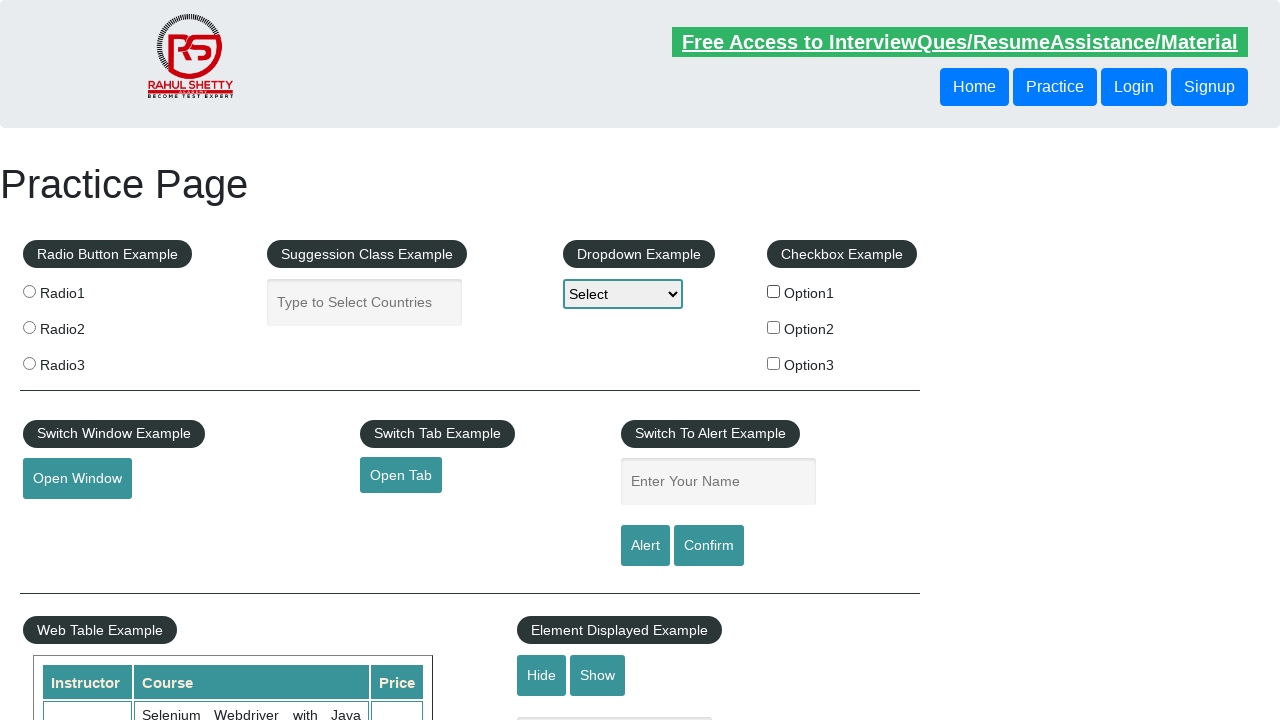

Counted total checkboxes: 3
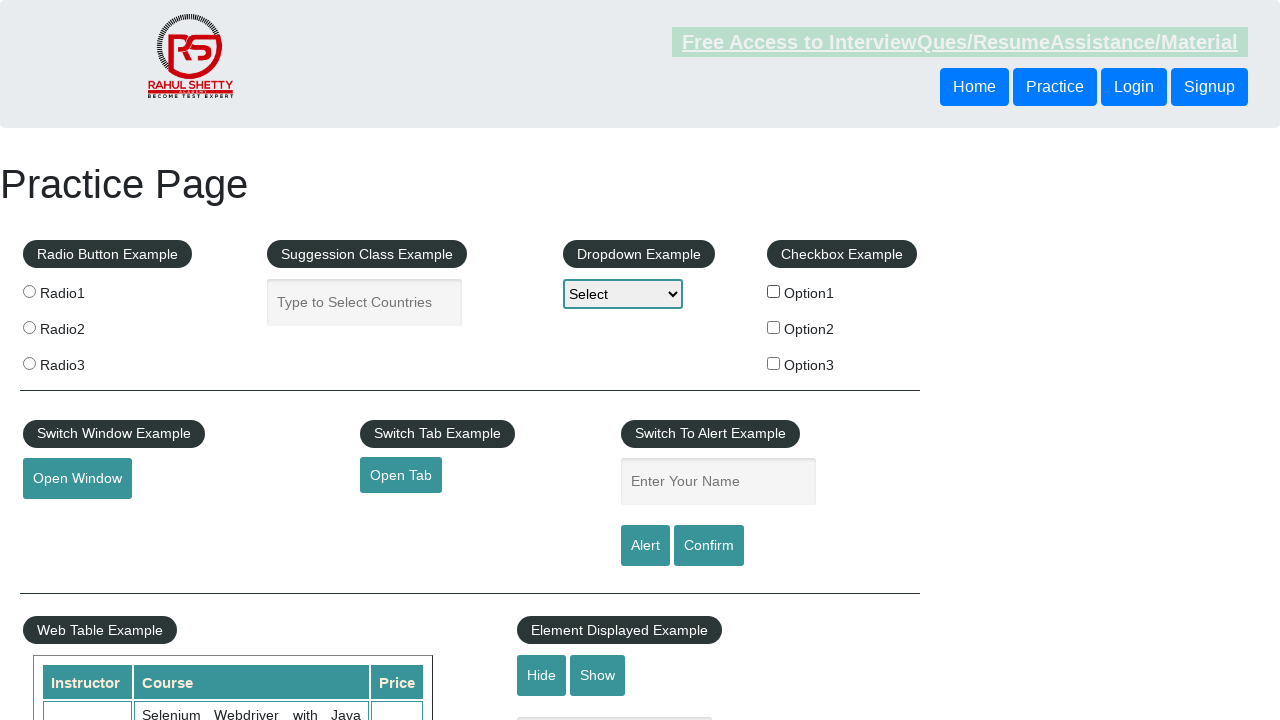

Printed total checkbox count: 3
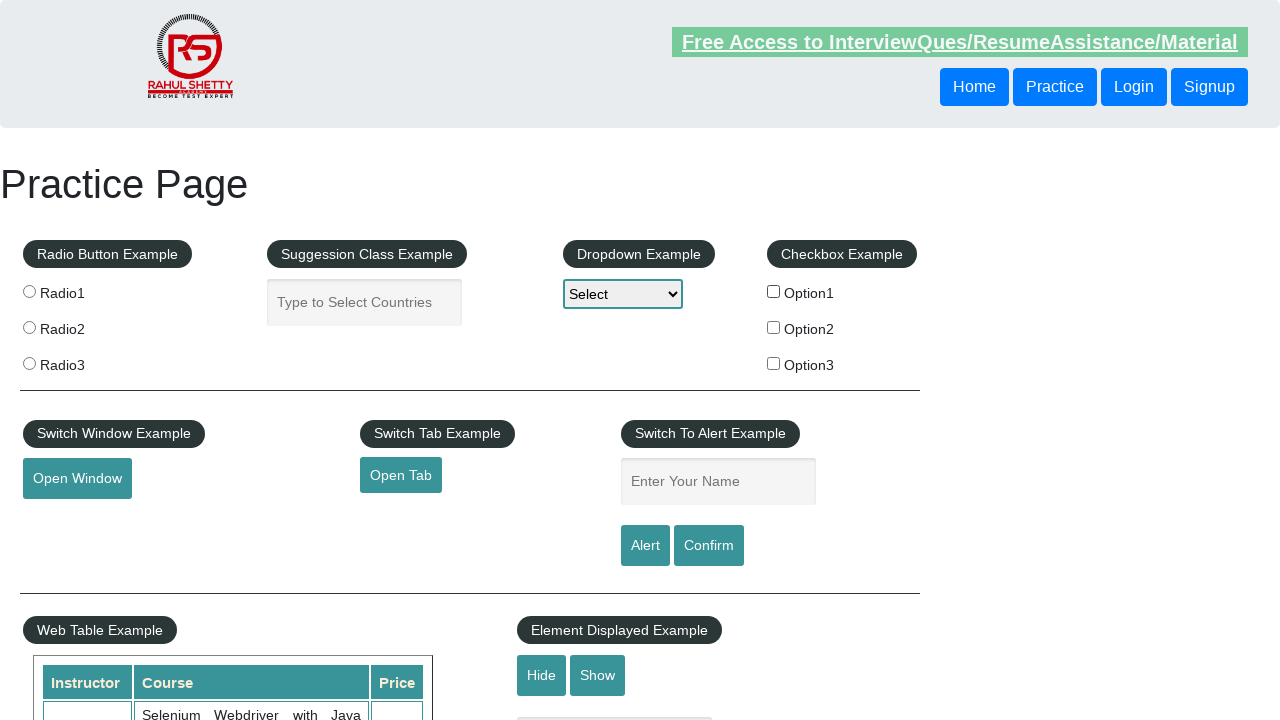

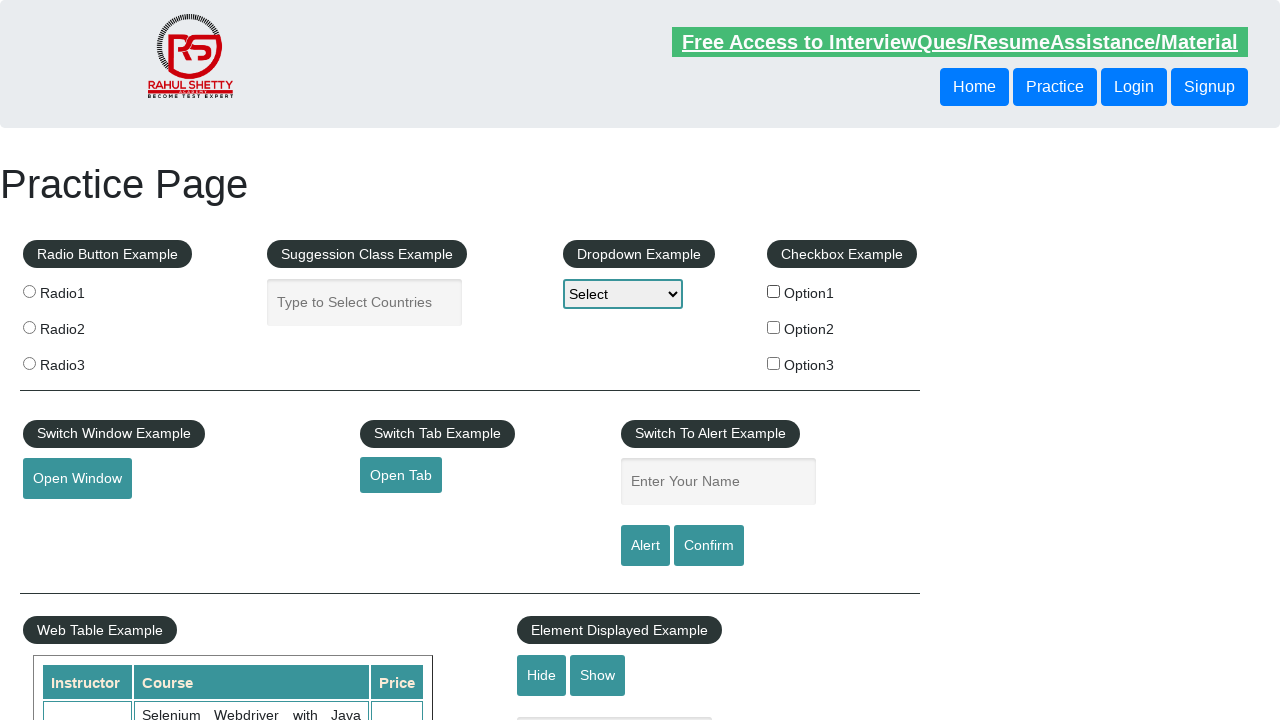